Tests the "Click Me" button on DemoQA buttons page by clicking it and verifying the dynamic click message appears

Starting URL: https://demoqa.com/elements

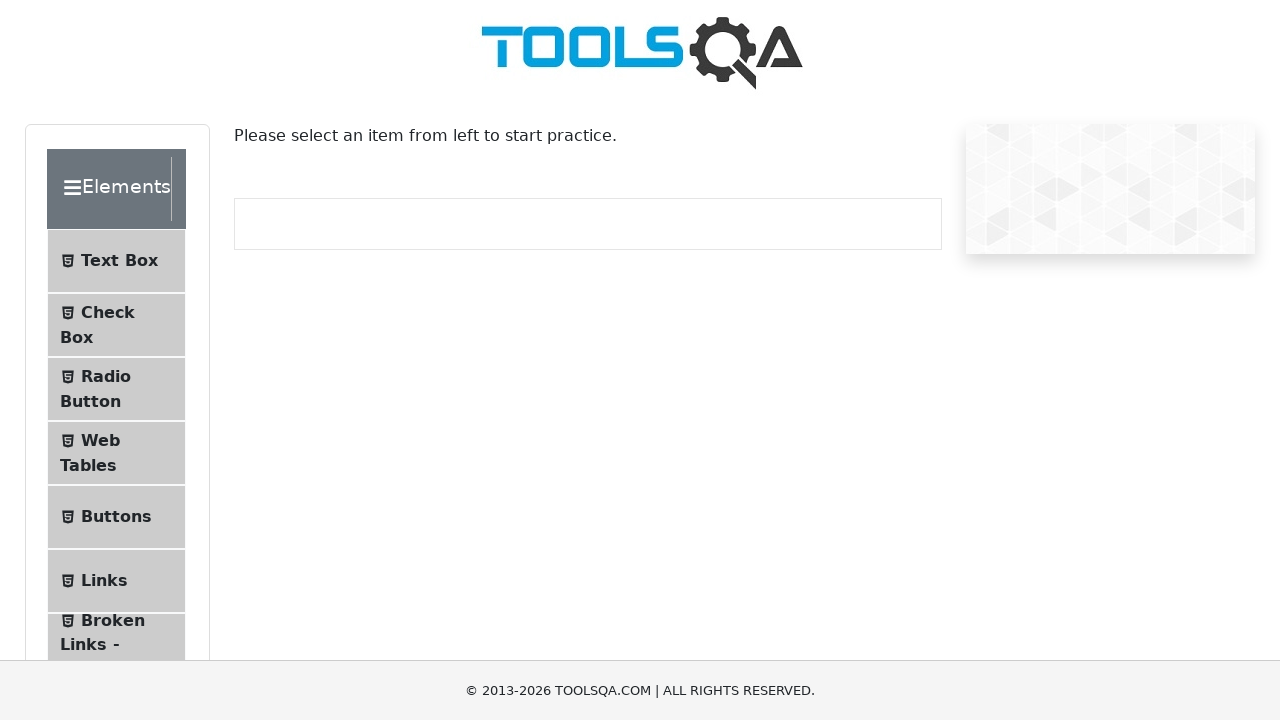

Clicked the Buttons menu item at (116, 517) on li:has-text('Buttons')
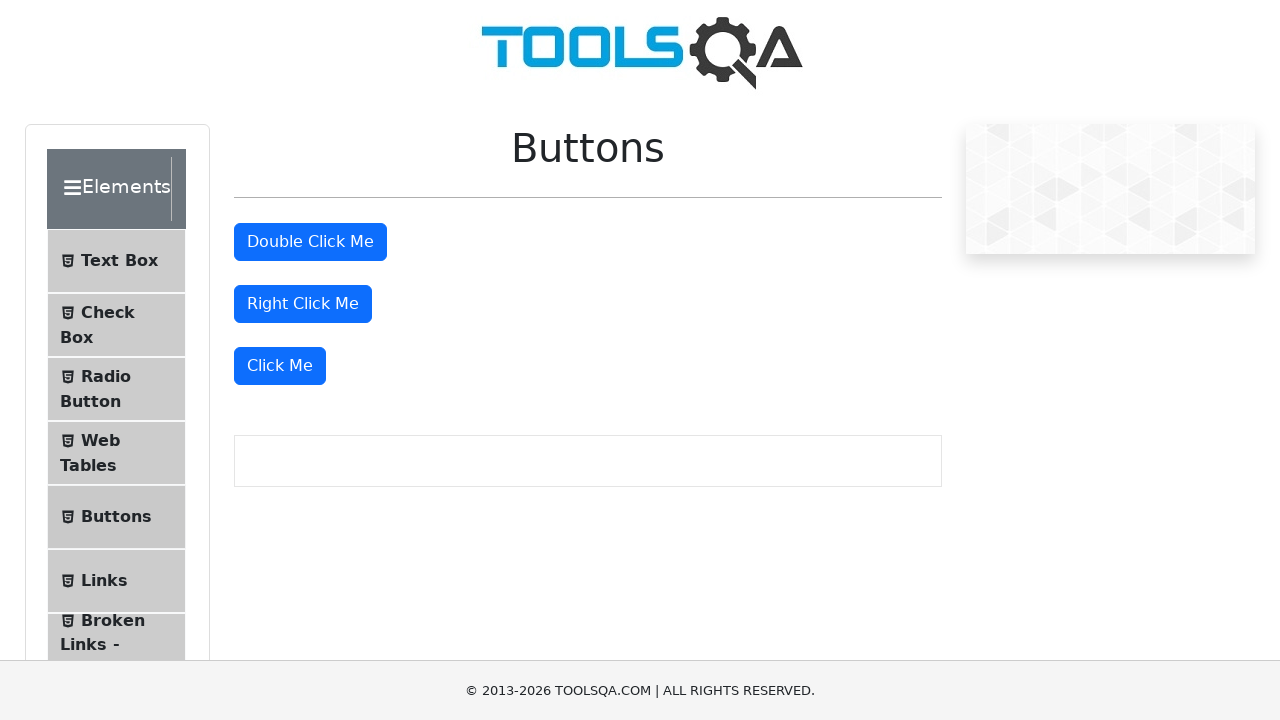

Buttons page loaded successfully
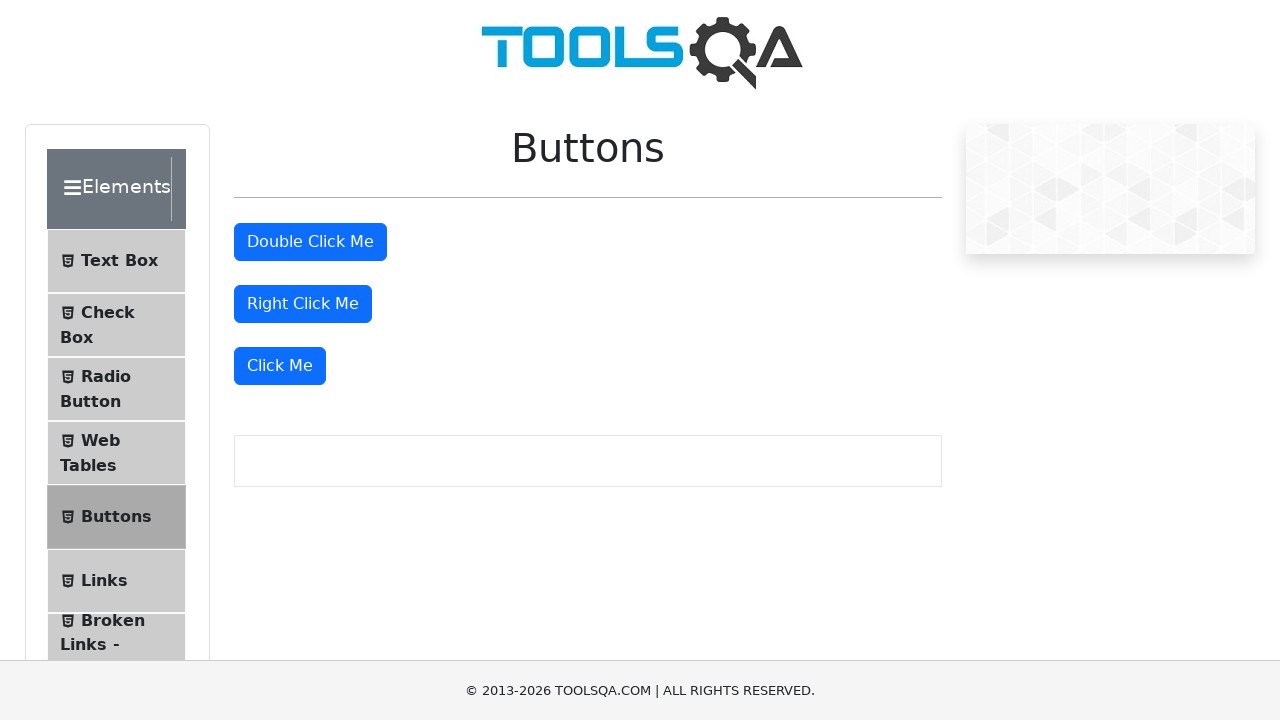

Clicked the 'Click Me' button at (280, 366) on internal:role=button[name="Click Me"s]
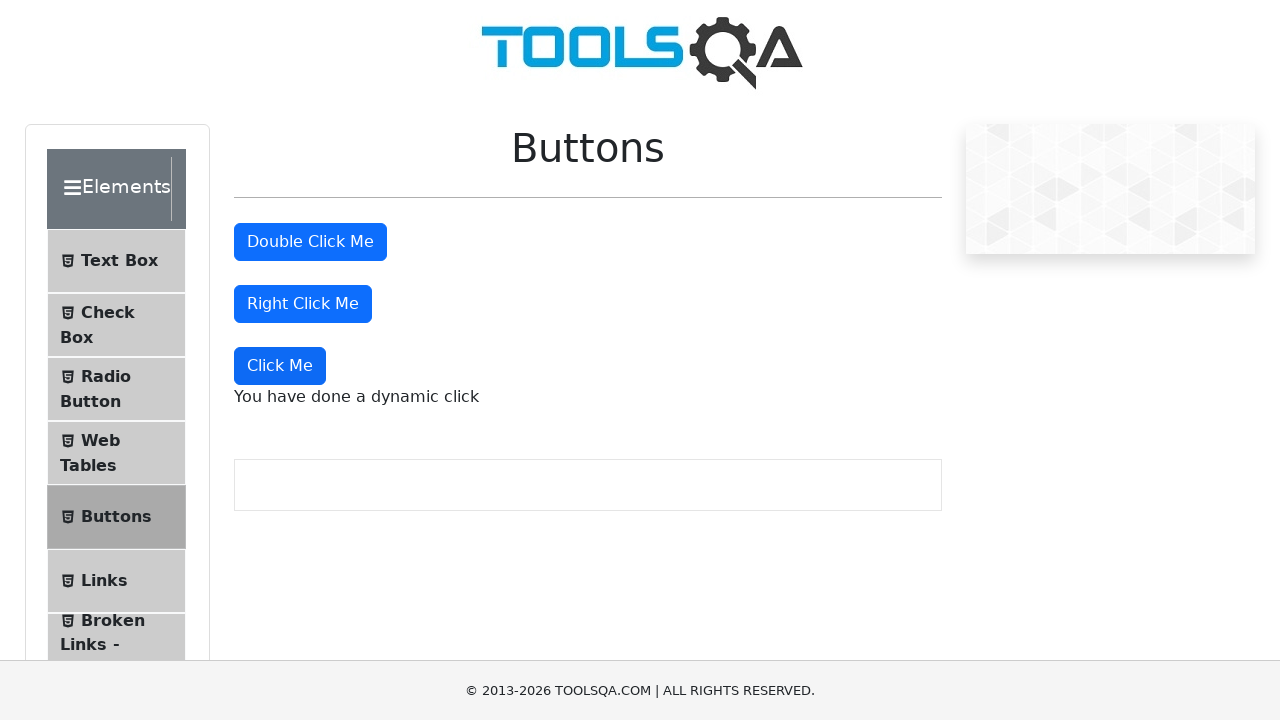

Dynamic click message appeared successfully
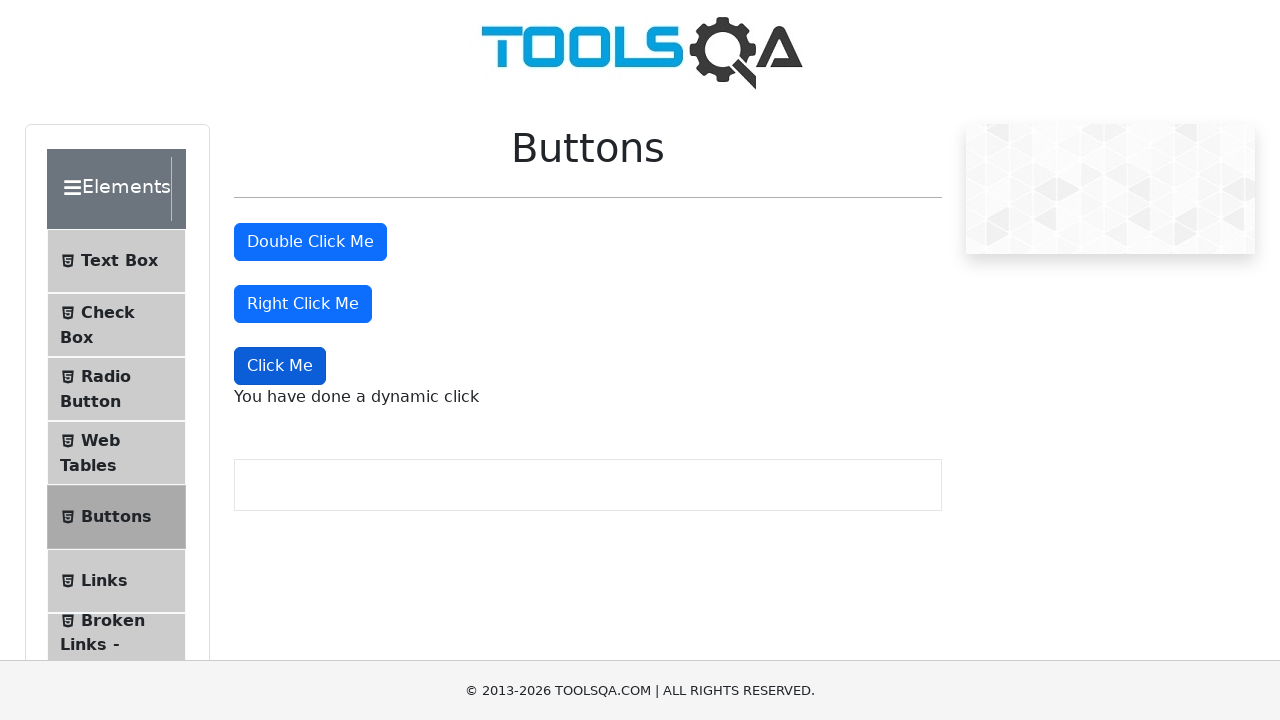

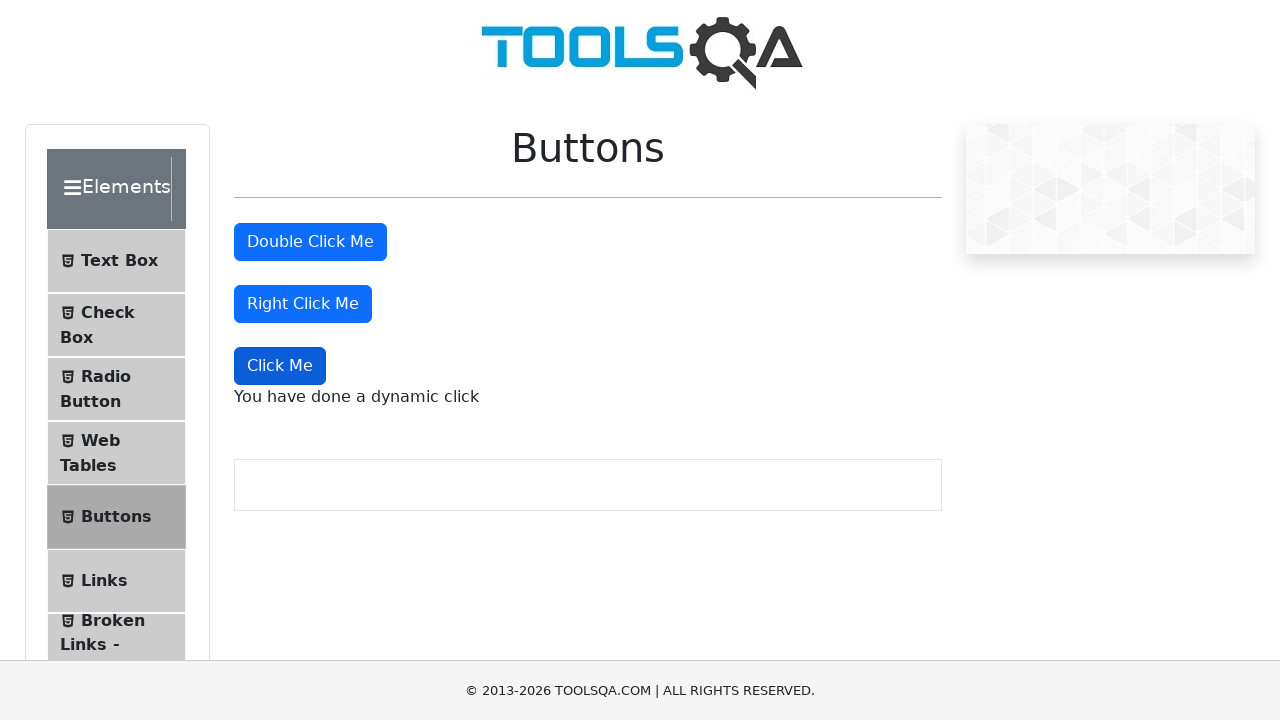